Tests the autocomplete/autosuggest dropdown functionality by typing a partial country name, waiting for suggestions, and selecting "India" from the dropdown options

Starting URL: https://rahulshettyacademy.com/dropdownsPractise/

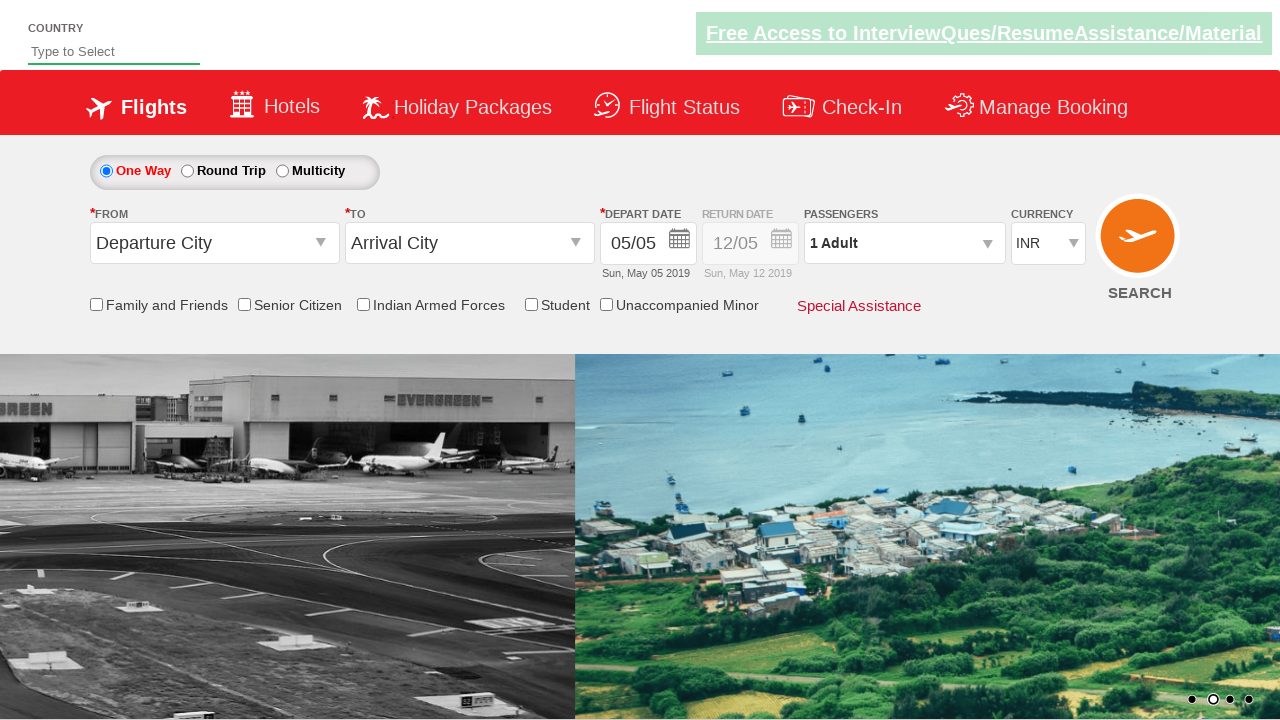

Typed 'ind' in autosuggest field to trigger dropdown on #autosuggest
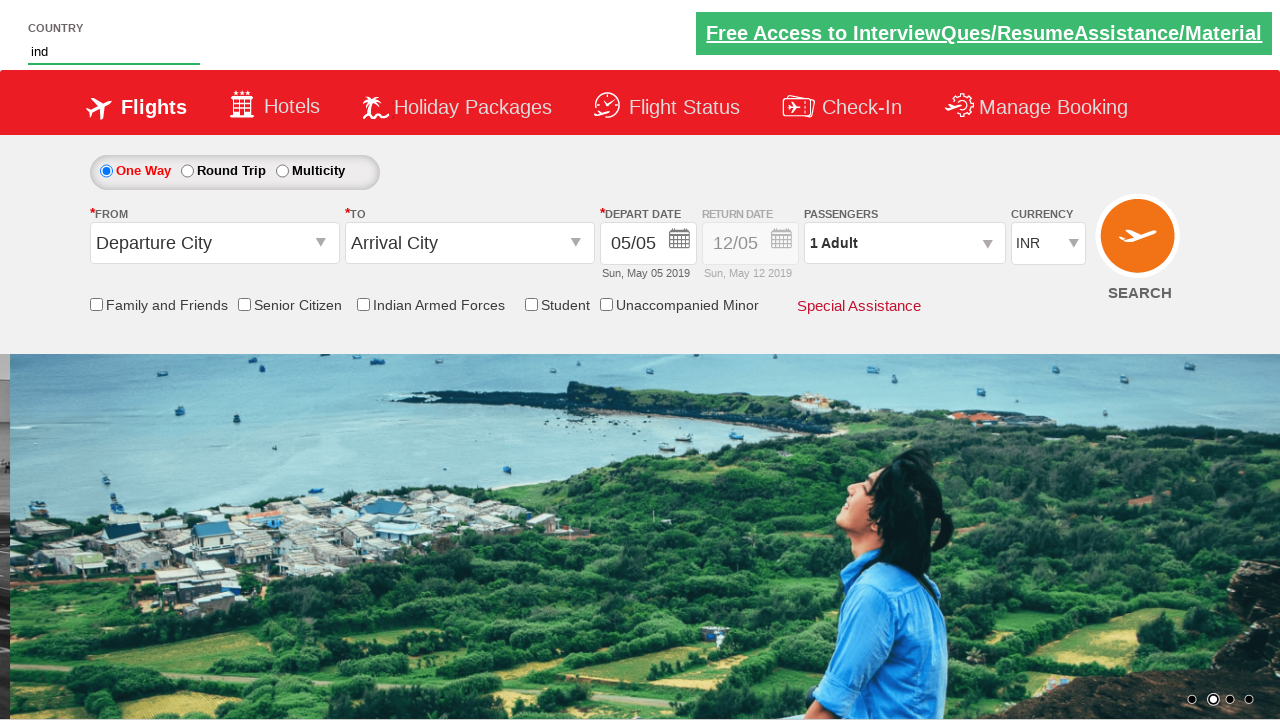

Autocomplete suggestions dropdown appeared
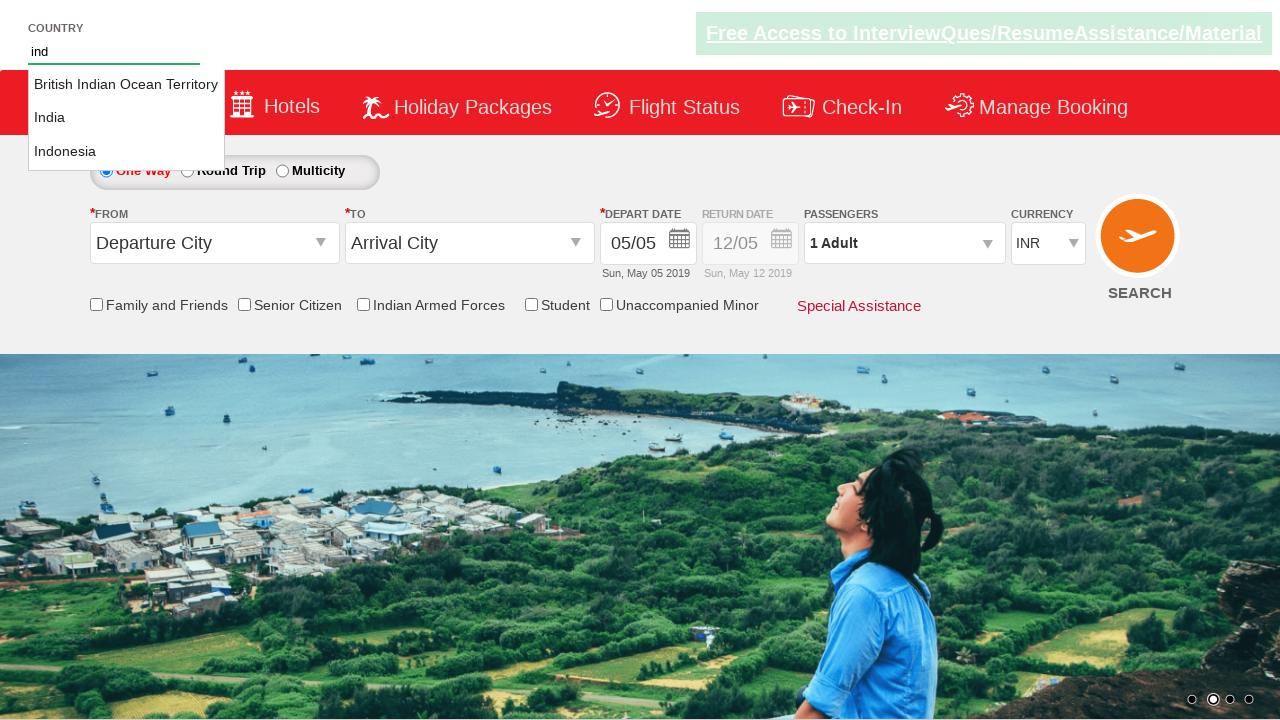

Located all suggestion items in dropdown
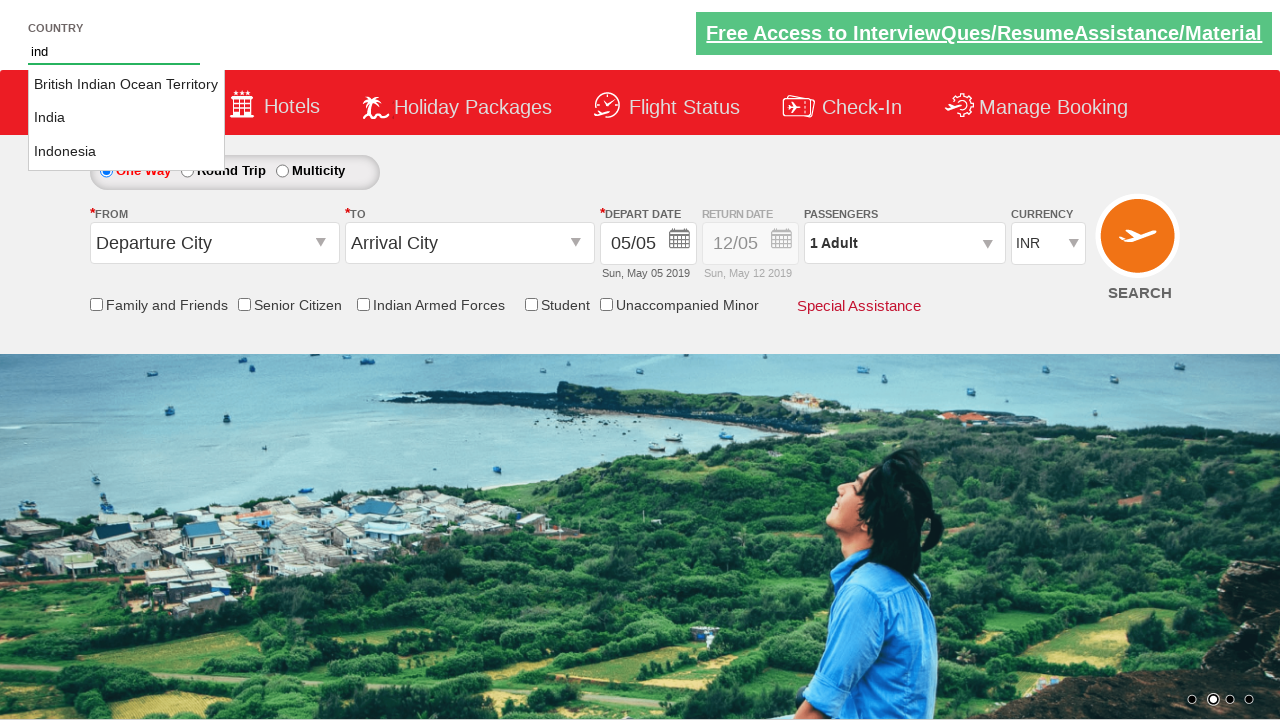

Found 3 suggestion items in dropdown
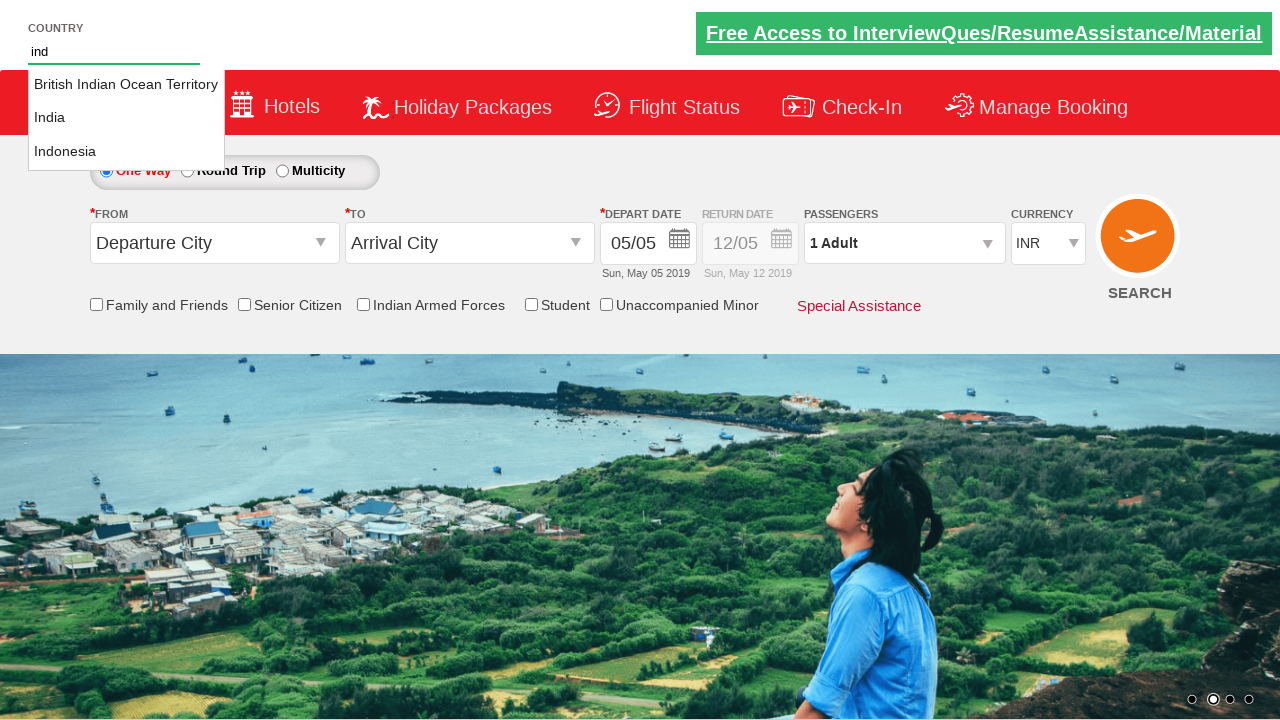

Clicked on 'India' from the autosuggest dropdown at (126, 118) on li.ui-menu-item a >> nth=1
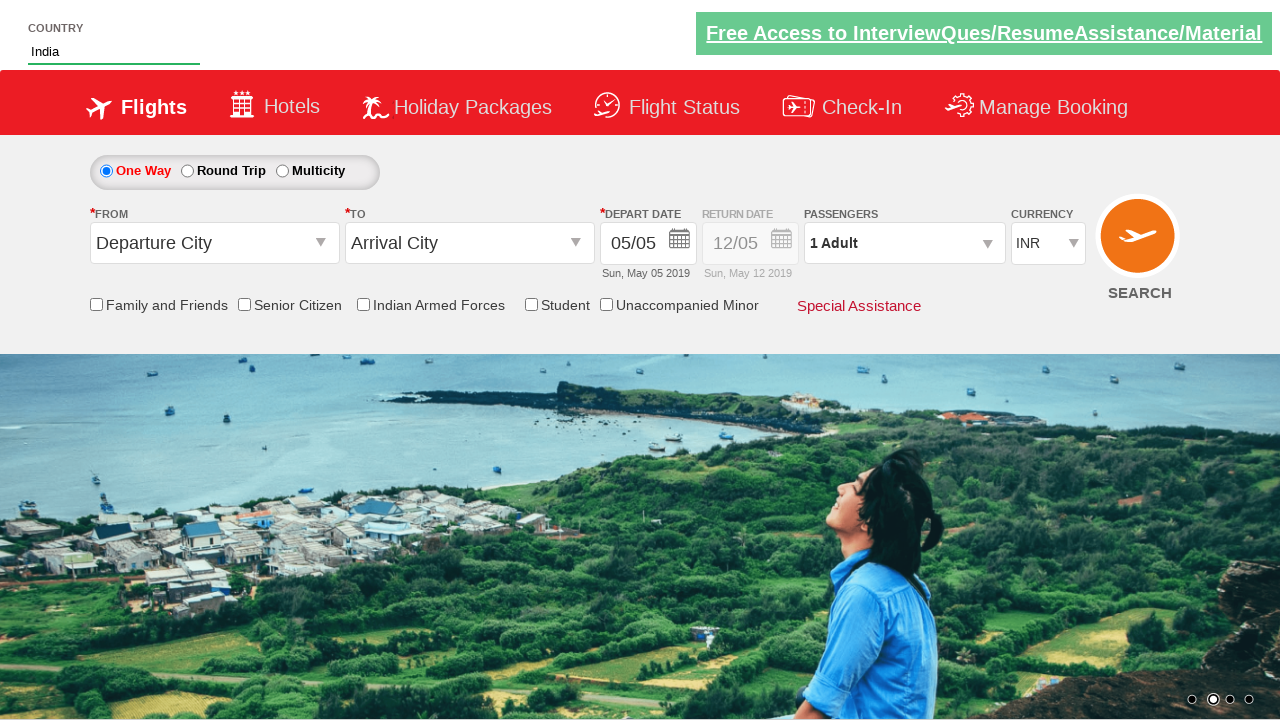

Verified that 'India' was successfully selected in the autosuggest field
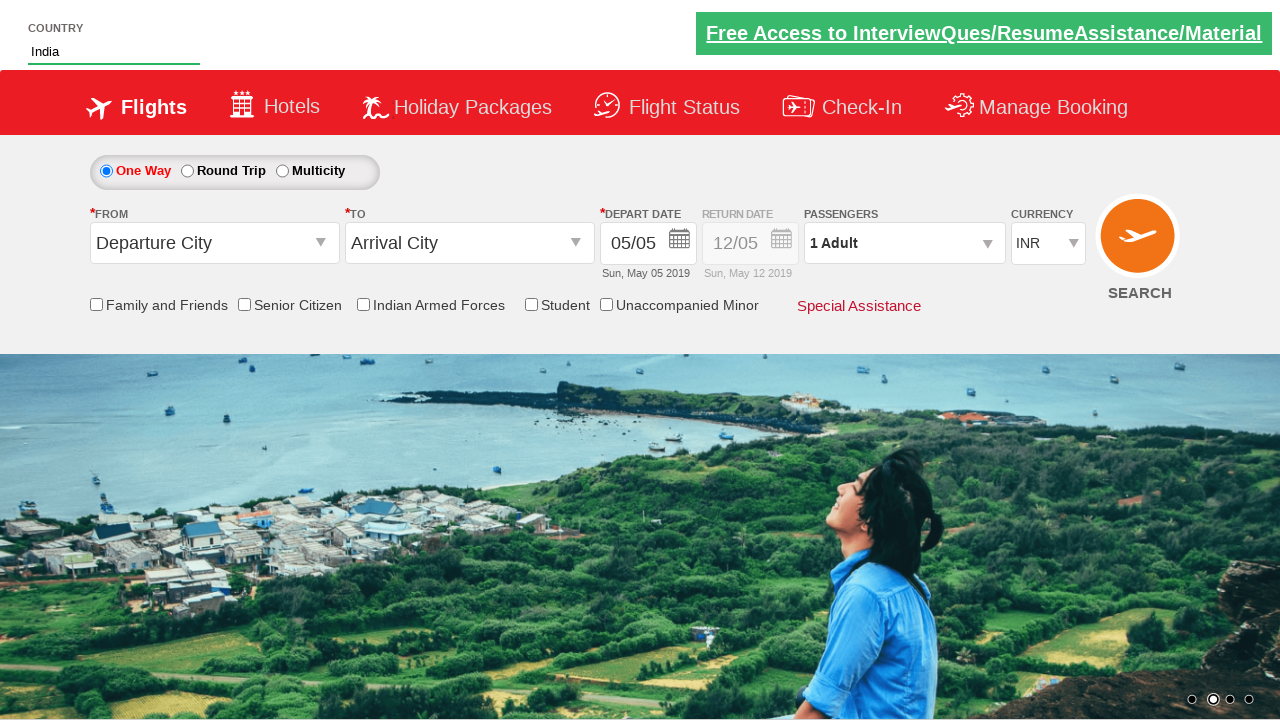

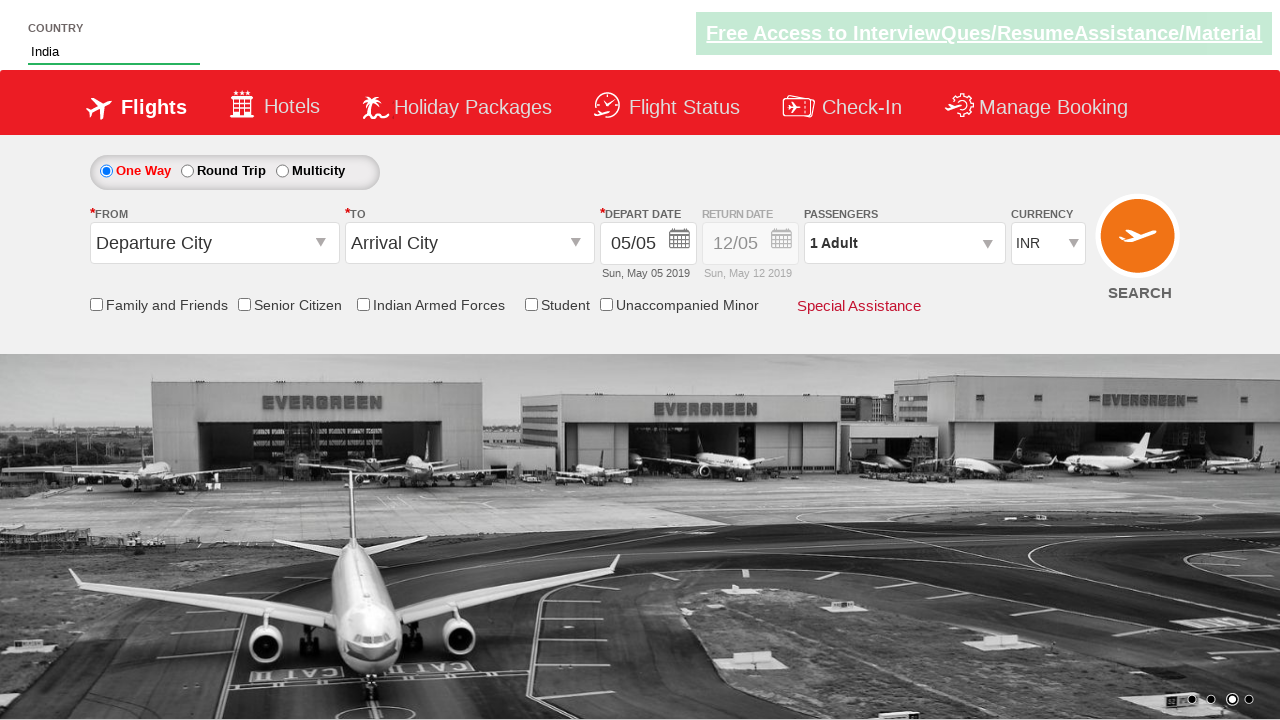